Tests keyboard modifier functionality by Ctrl+clicking multiple links to open them in new browser tabs, demonstrating keyDown/keyUp actions with mouse clicks.

Starting URL: https://omayo.blogspot.com/

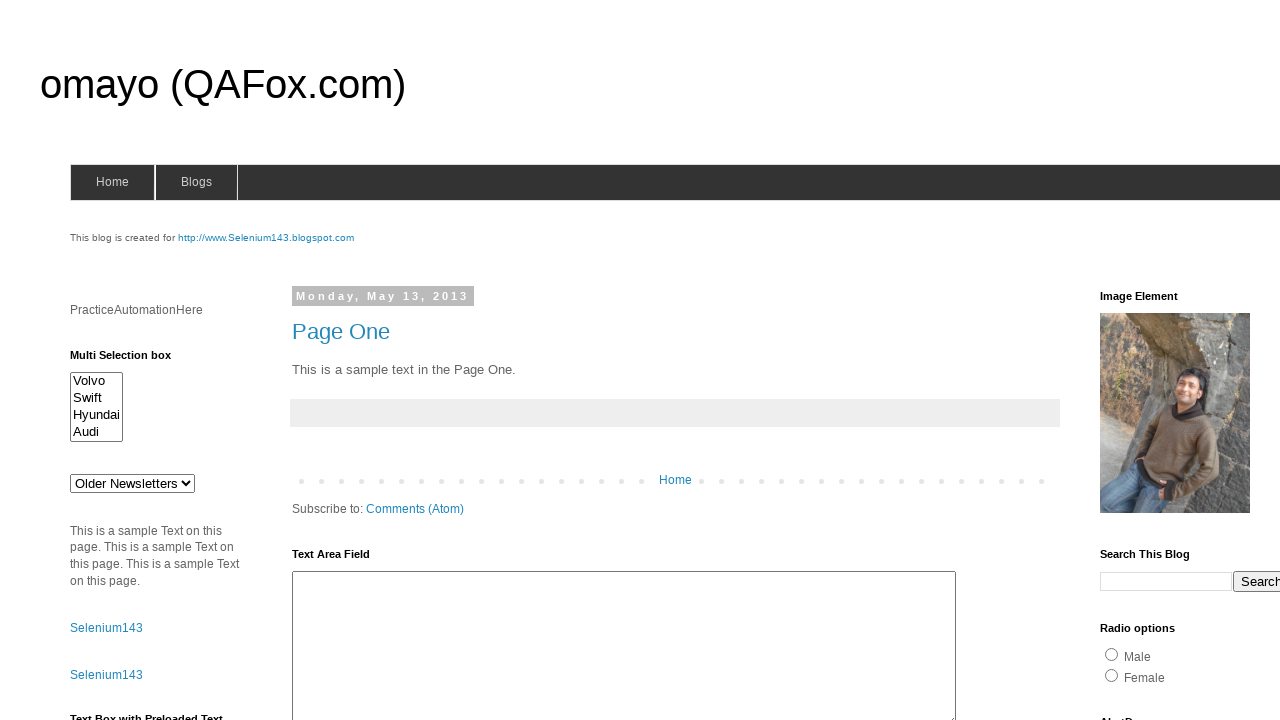

Ctrl+clicked 'compendiumdev' link to open in new tab at (1160, 360) on a:text('compendiumdev')
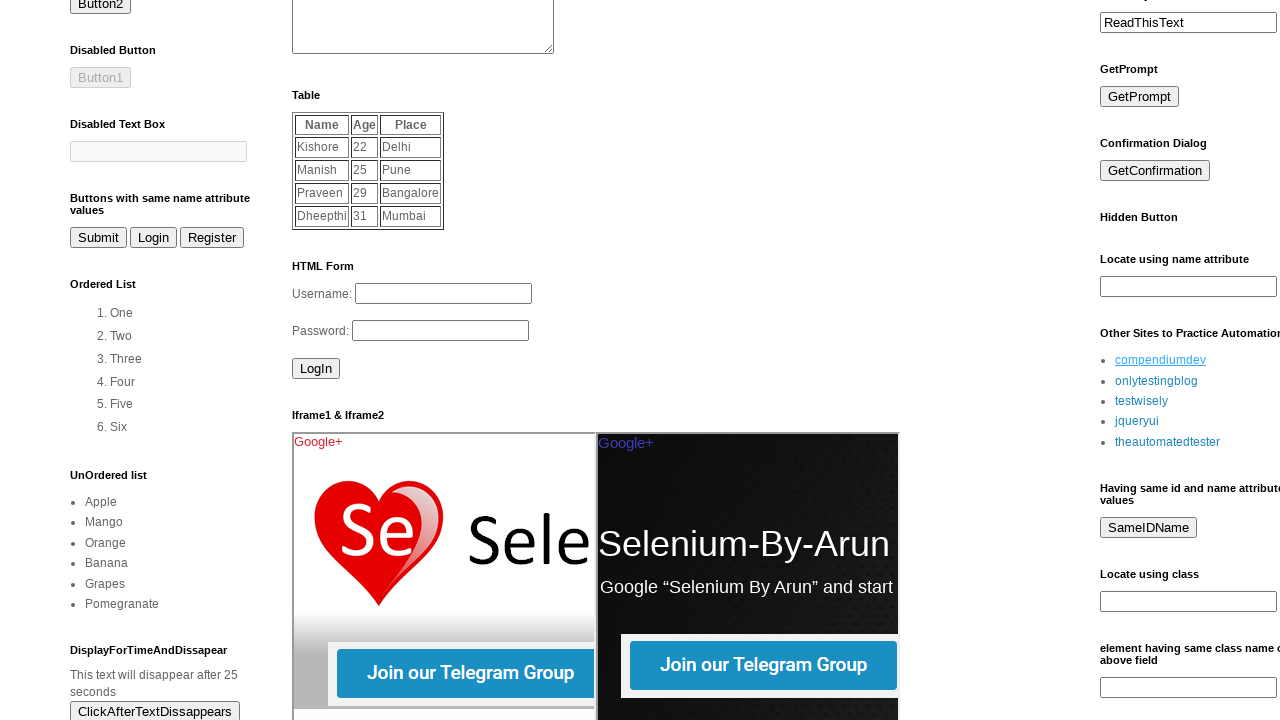

Ctrl+clicked 'onlytestingblog' link to open in new tab at (1156, 381) on a:text('onlytestingblog')
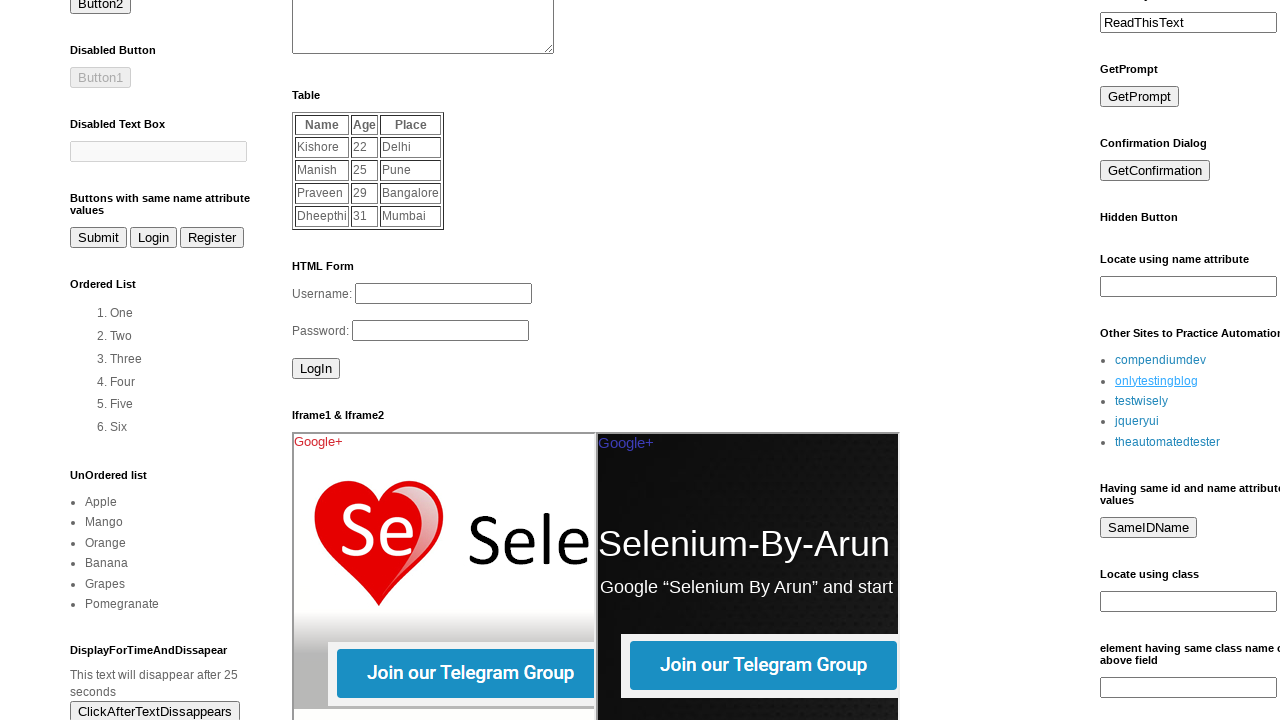

Ctrl+clicked 'testwisely' link to open in new tab at (1142, 401) on a:text('testwisely')
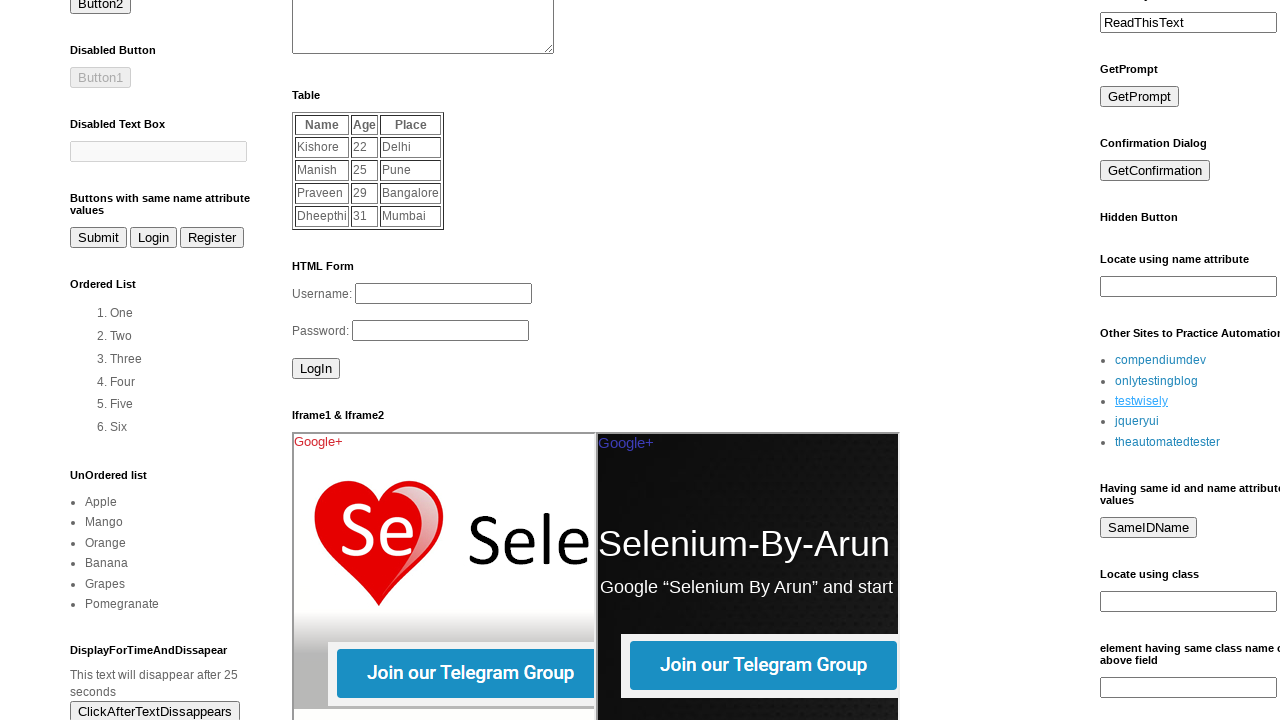

Ctrl+clicked 'jqueryui' link to open in new tab at (1137, 421) on a:text('jqueryui')
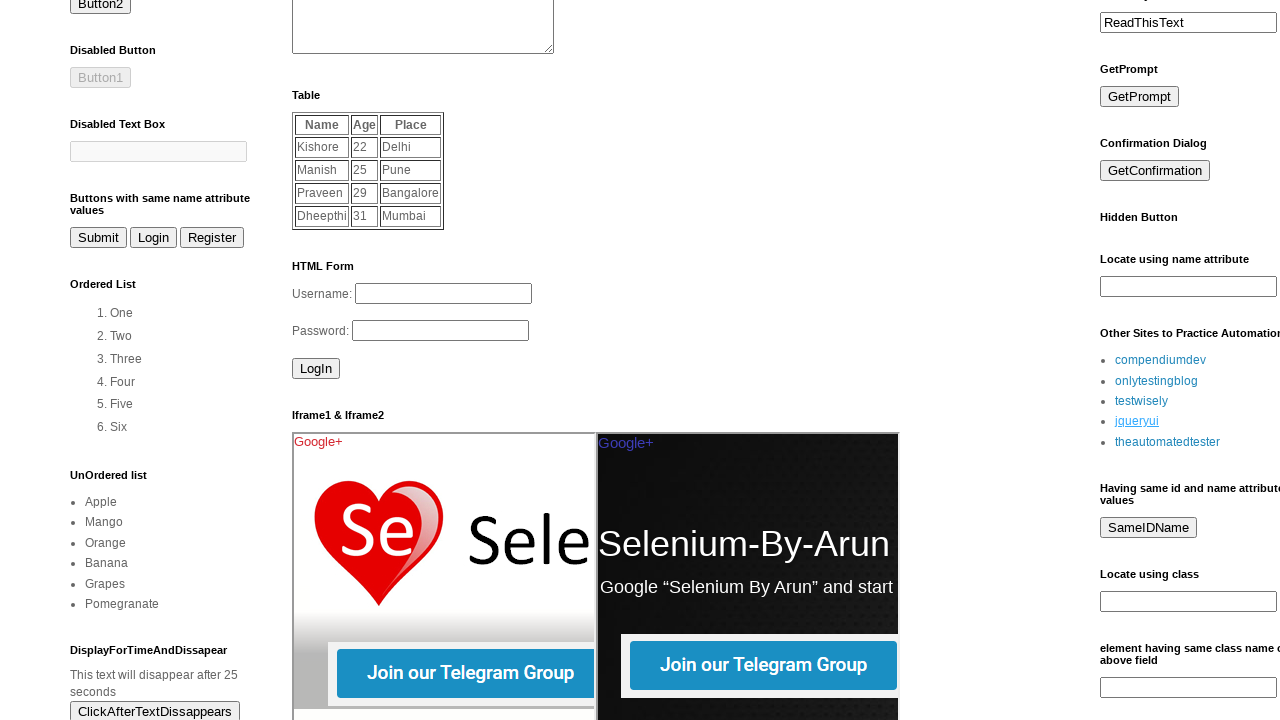

Ctrl+clicked 'theautomatedtester' link to open in new tab at (1168, 442) on a:text('theautomatedtester')
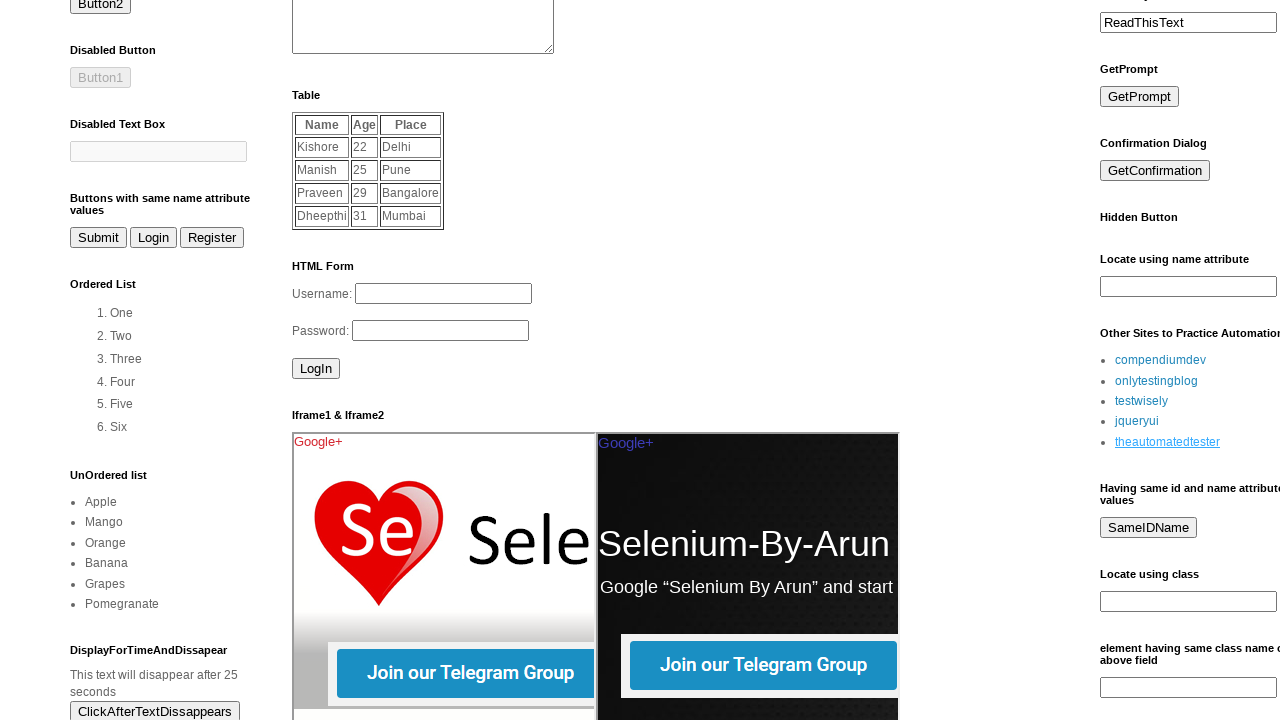

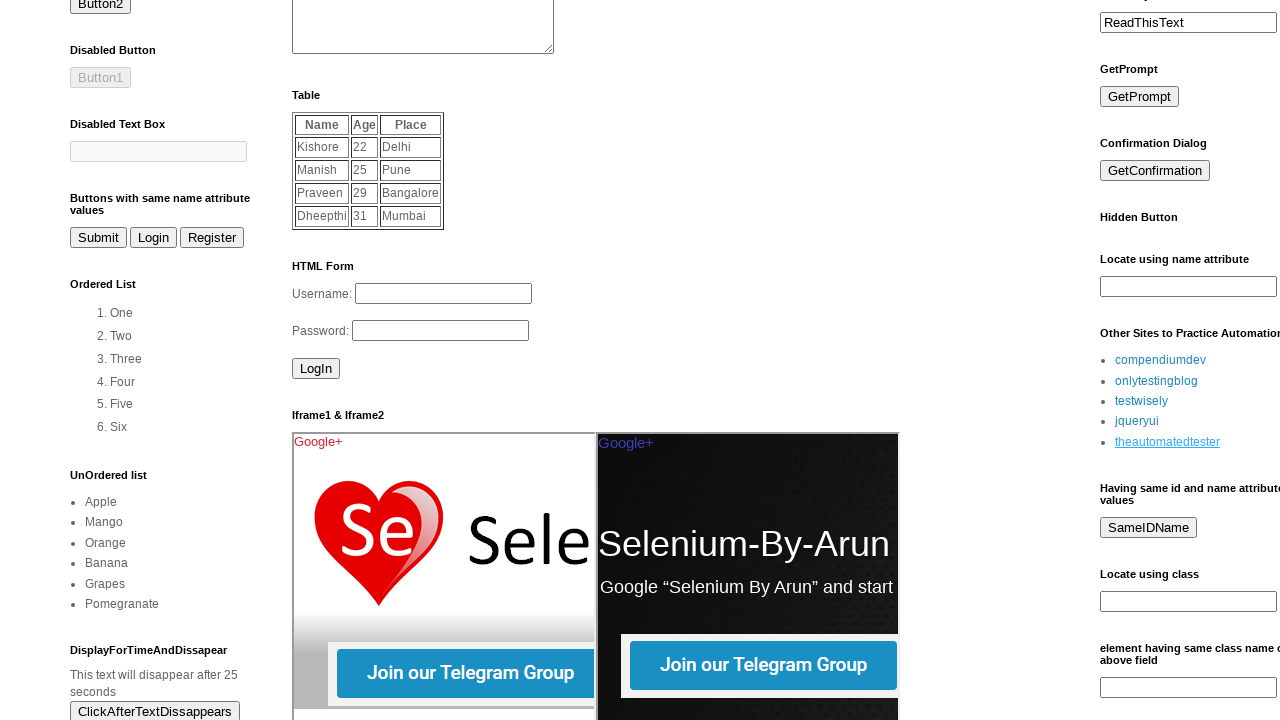